Tests Privacy Policy and Terms of Service links by clicking on them, verifying new tabs open with correct content, closing tabs, and returning to the parent window

Starting URL: https://crio-qkart-frontend-qa.vercel.app/

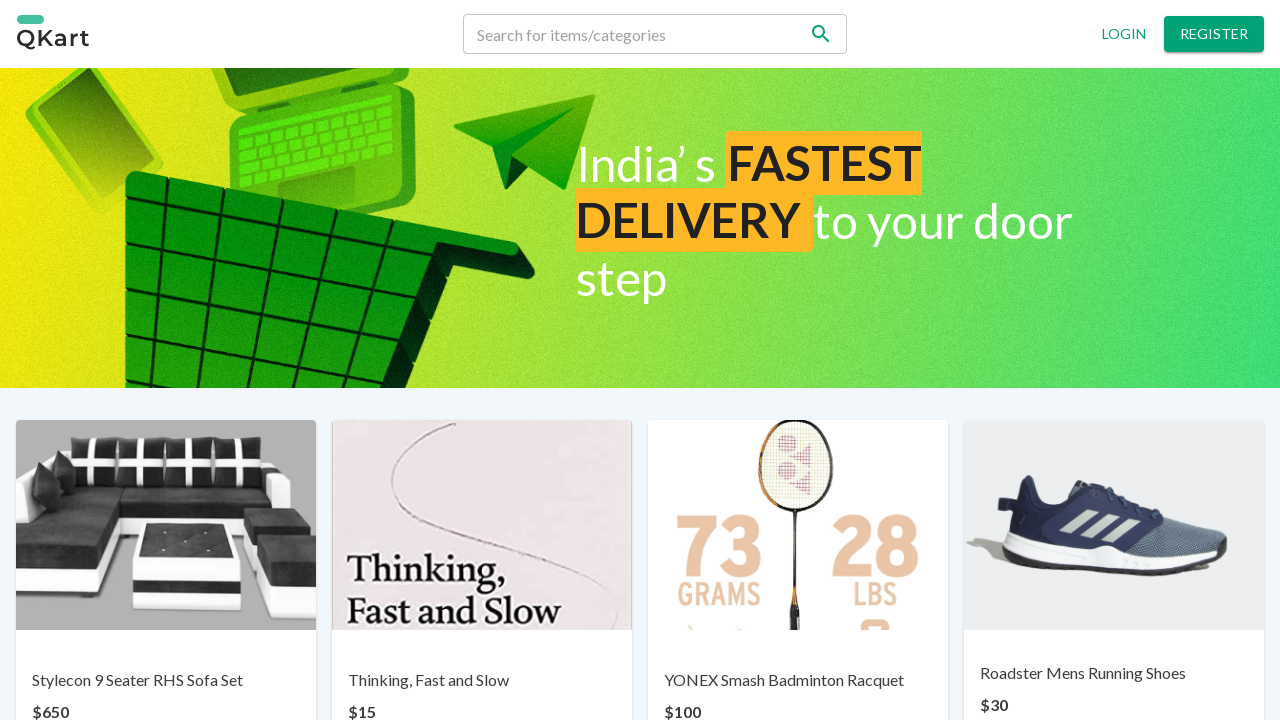

Scrolled down 250px to view footer links
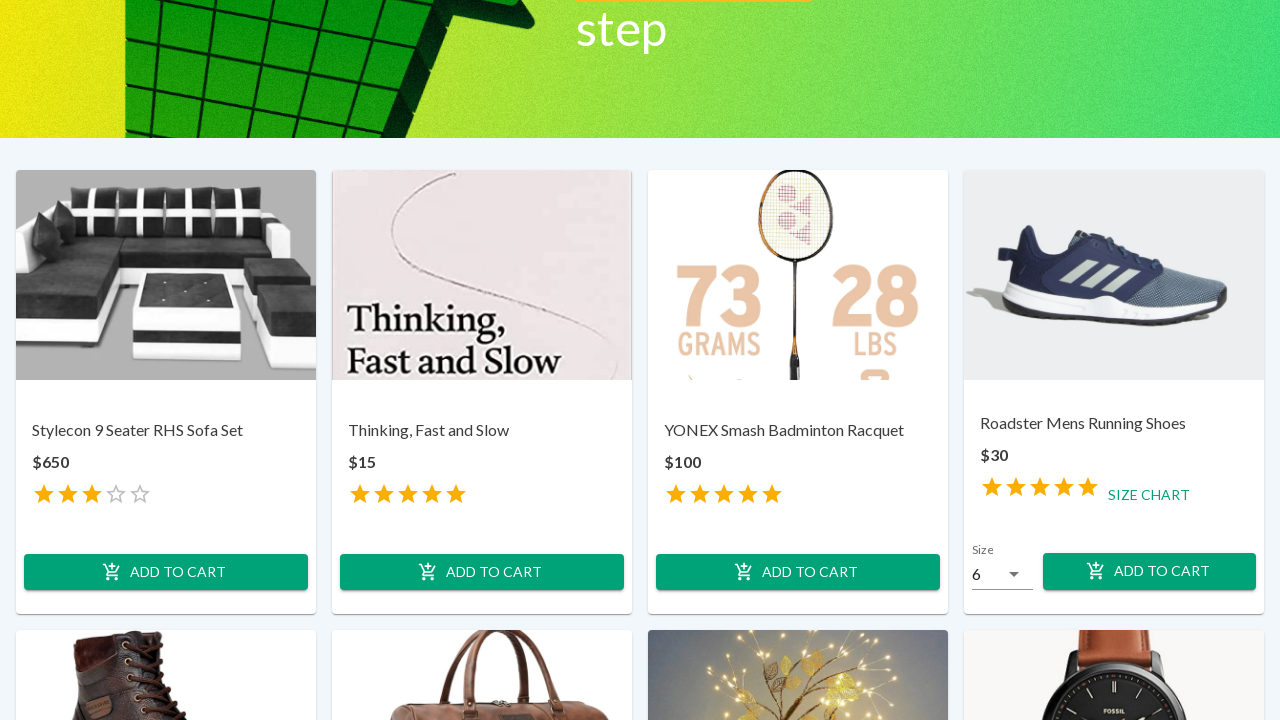

Clicked Privacy Policy link at (486, 667) on a[href='privacy-policy']
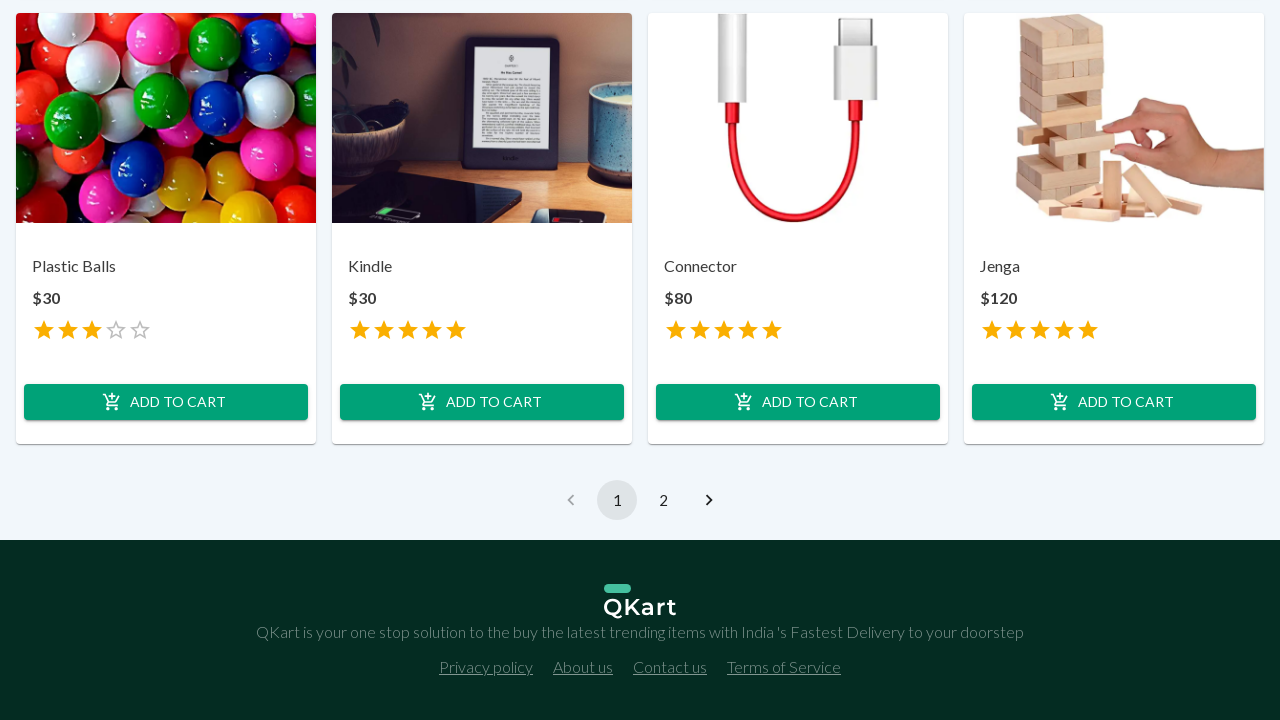

Waited 2 seconds for new tab to open
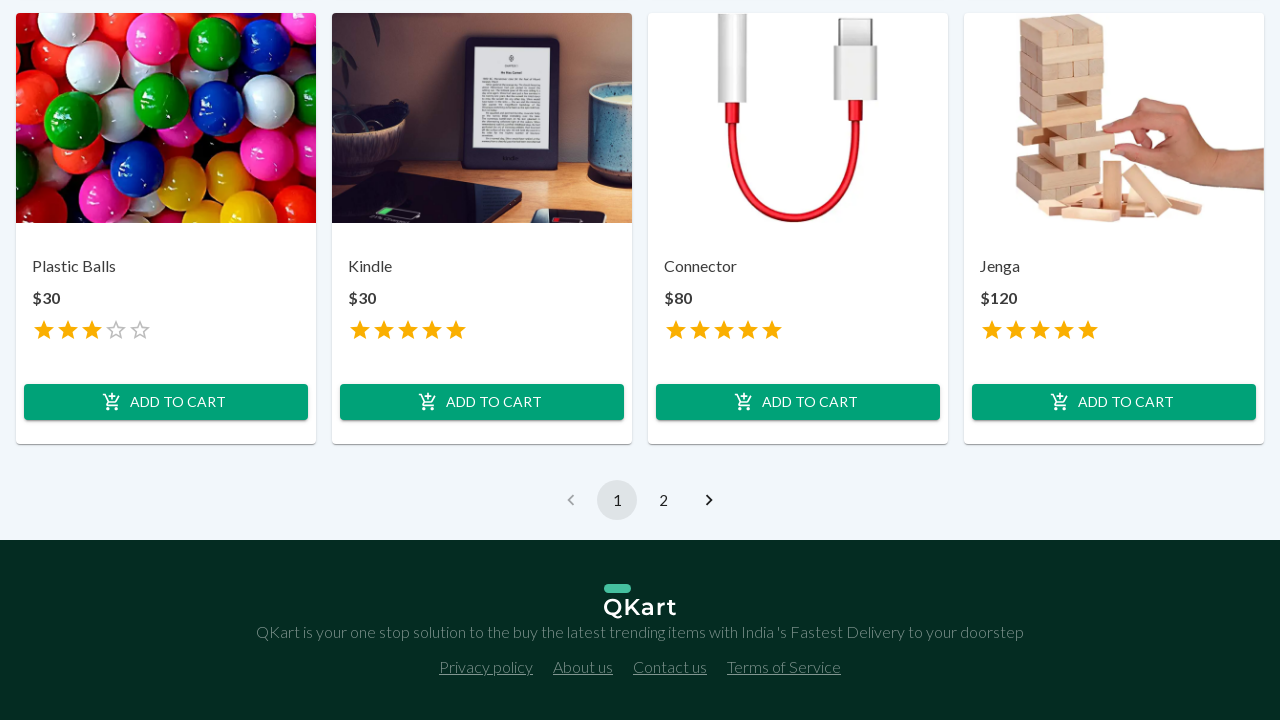

New tab detected - Privacy Policy page opened
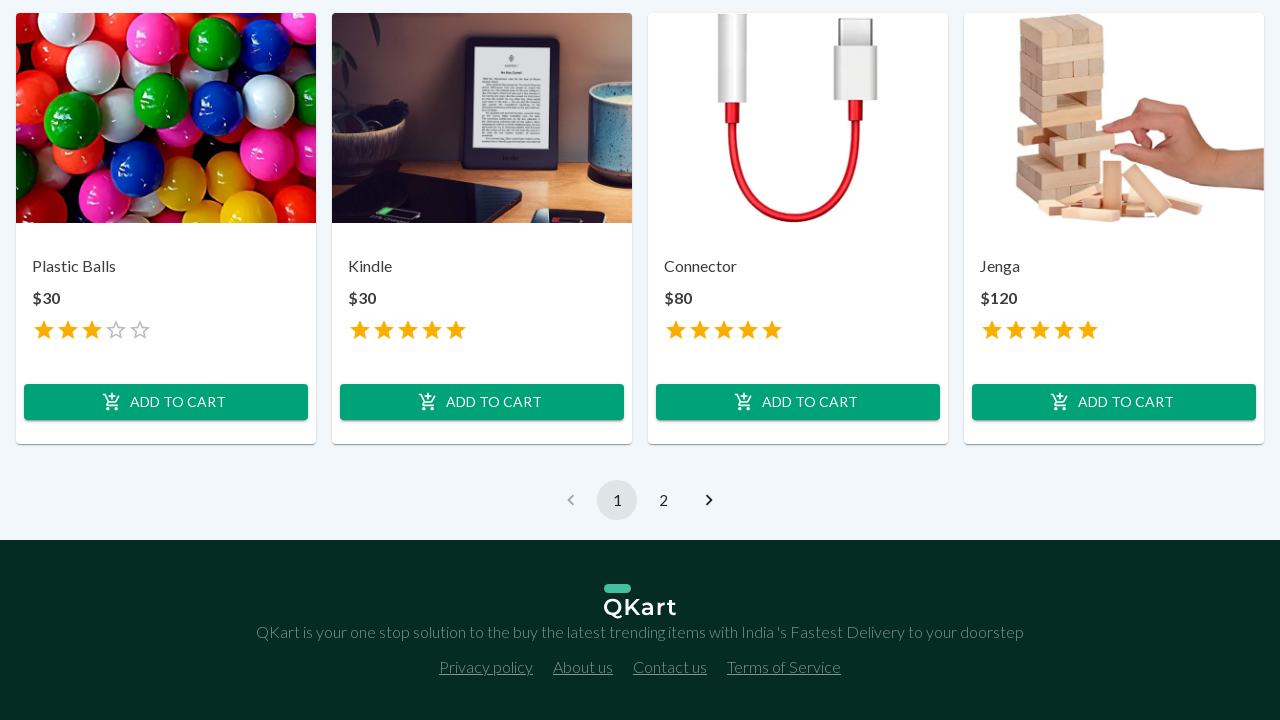

Privacy Policy heading element found on new tab
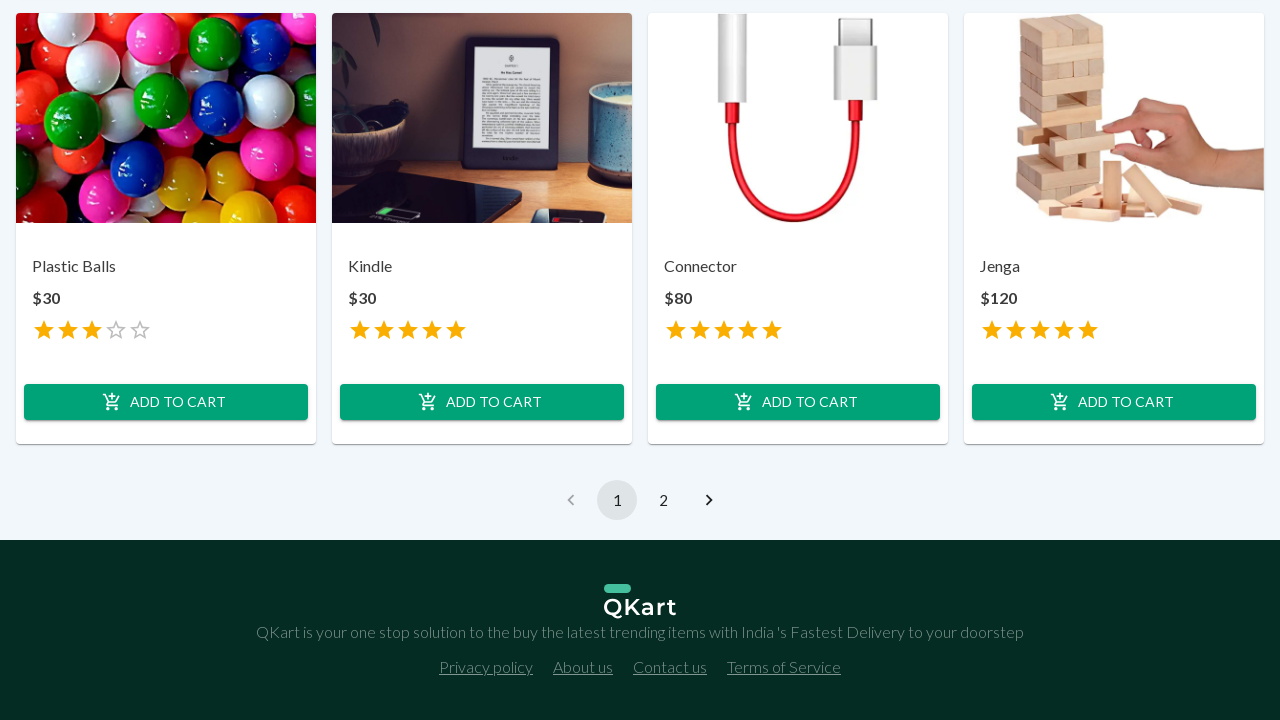

Closed Privacy Policy tab
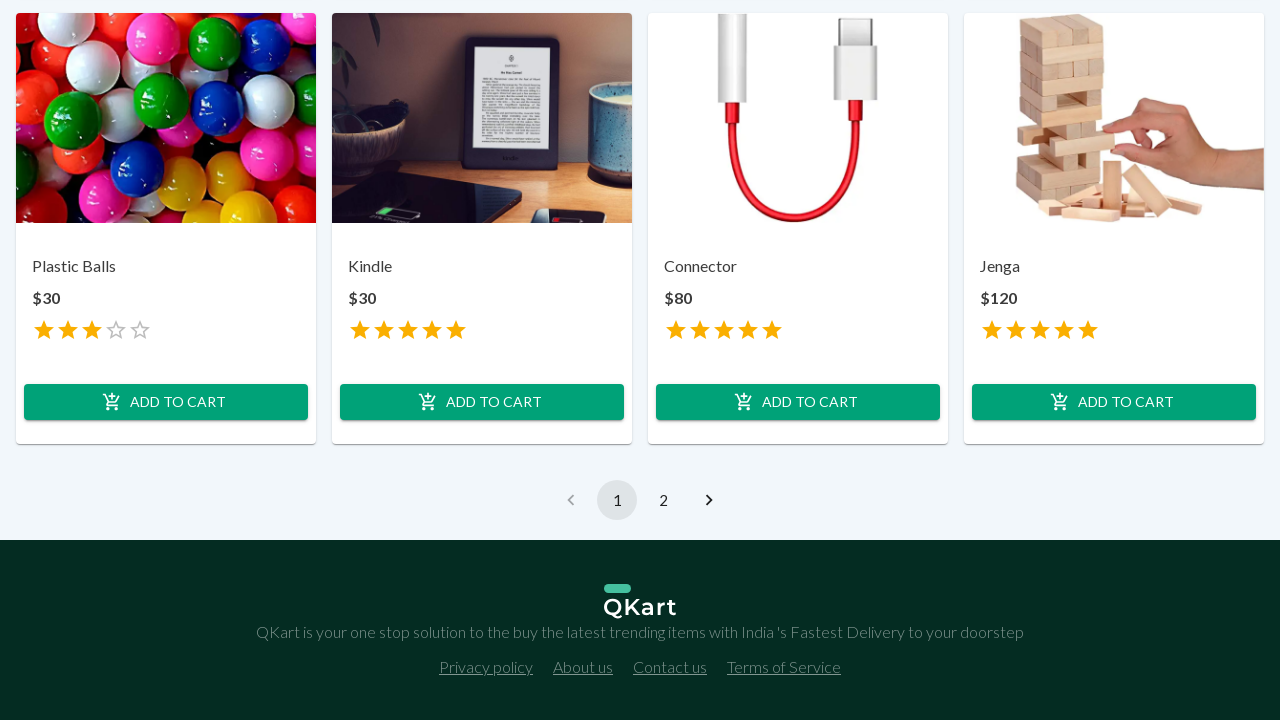

Clicked Privacy Policy link again for verification at (486, 667) on a[href='privacy-policy']
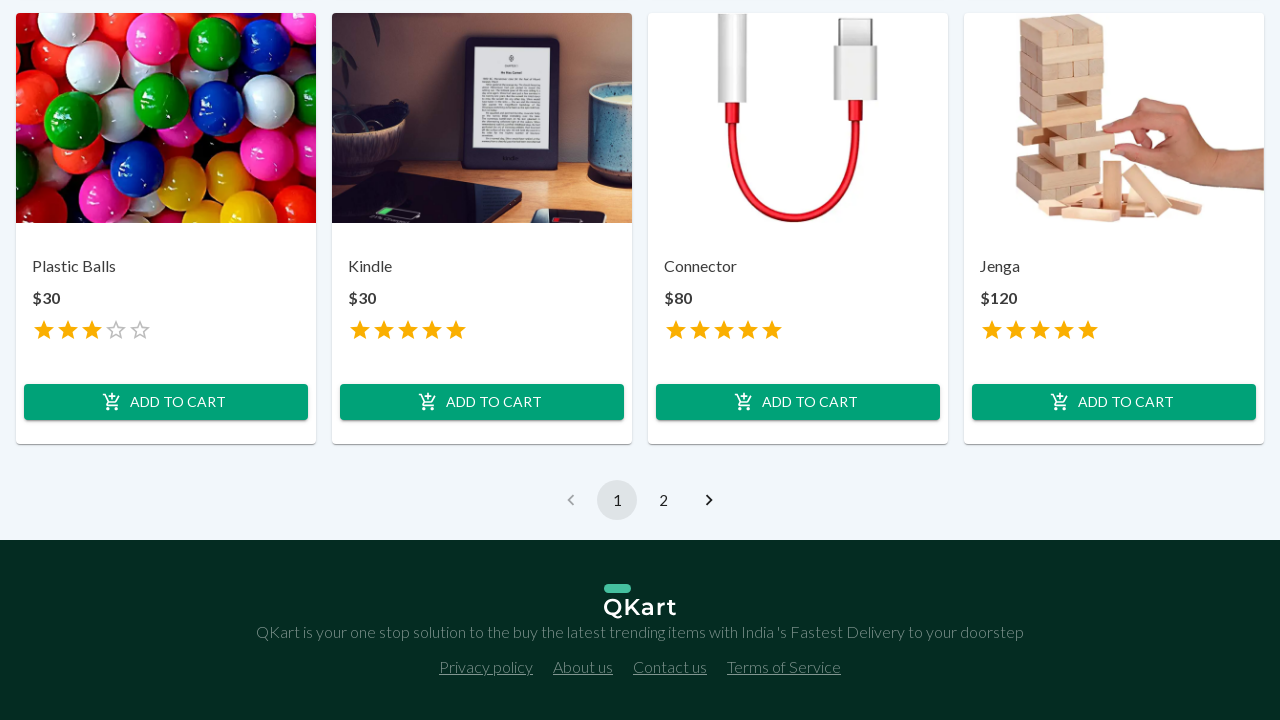

Waited 2 seconds for new tab to open
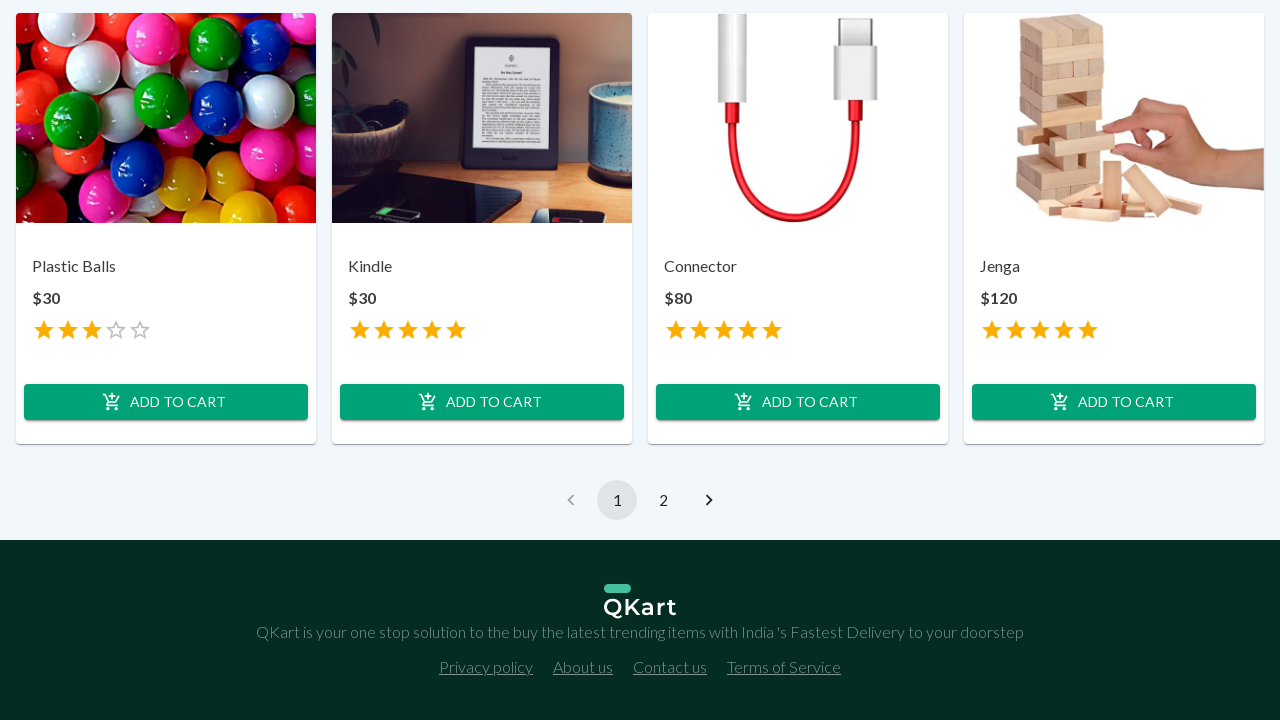

New Privacy Policy tab opened successfully
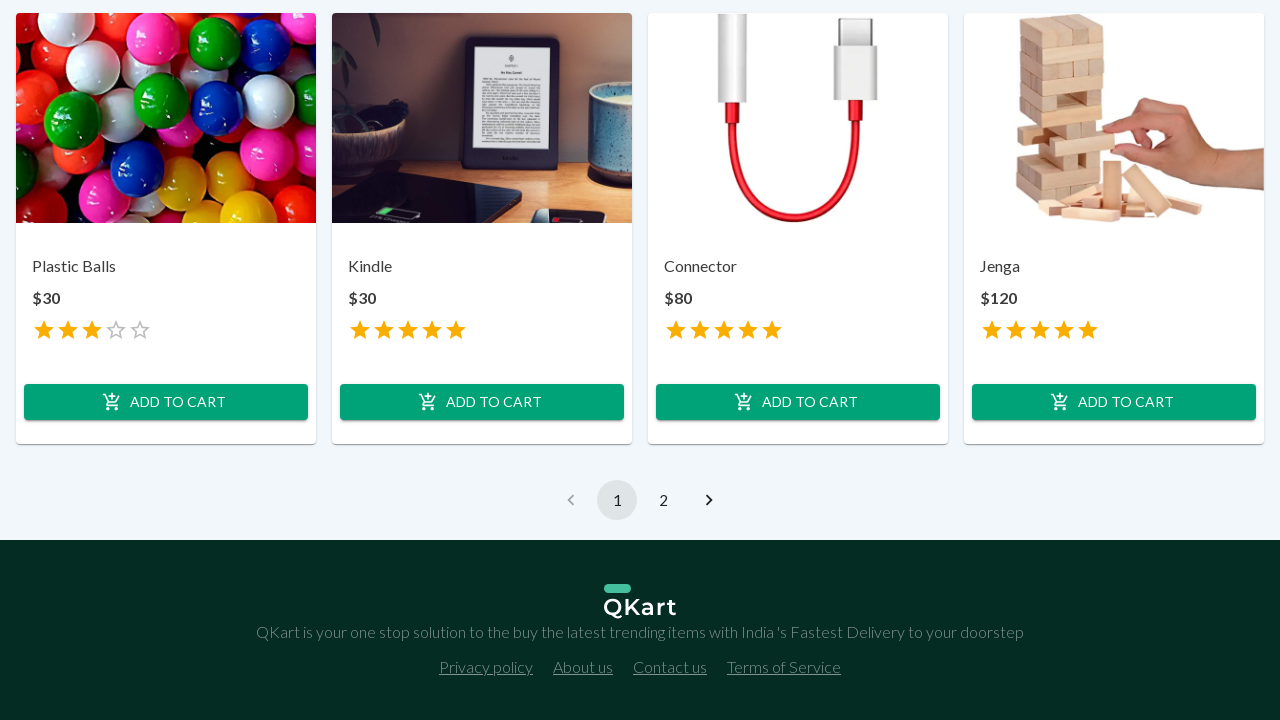

Privacy Policy heading verified on new tab
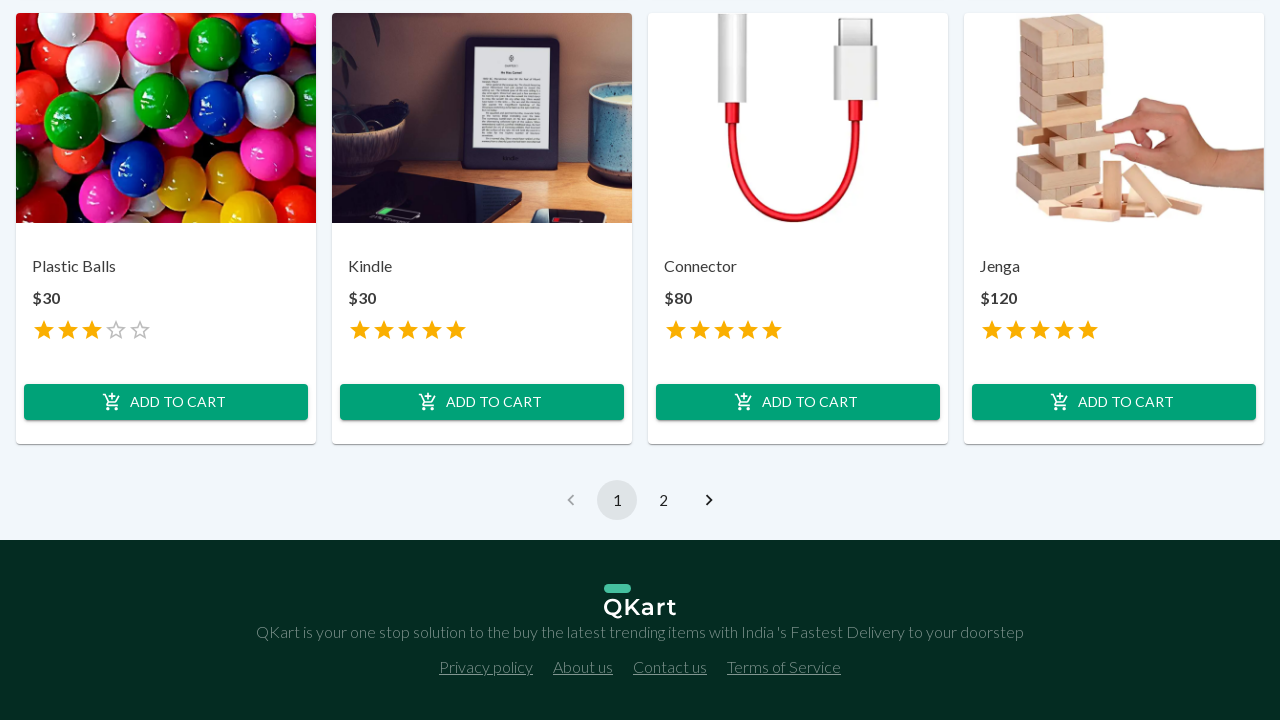

Closed Privacy Policy verification tab
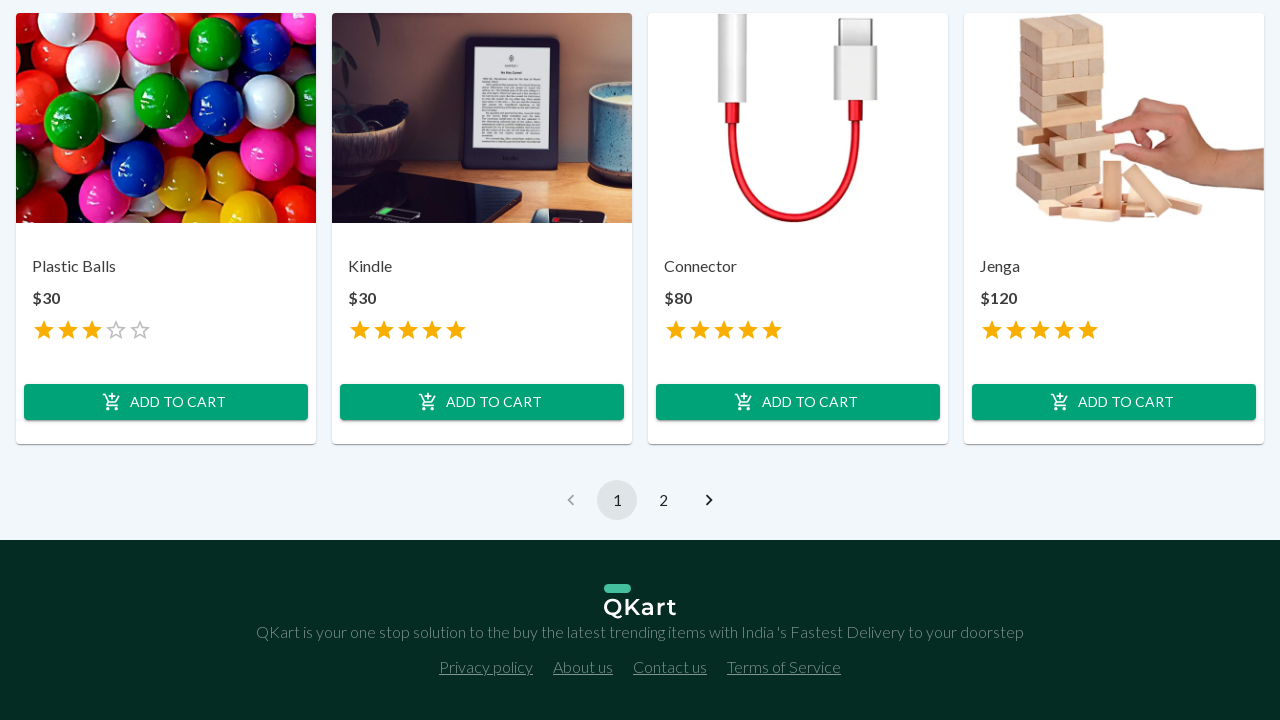

Clicked Terms of Service link at (784, 667) on a[href='terms-of-service']
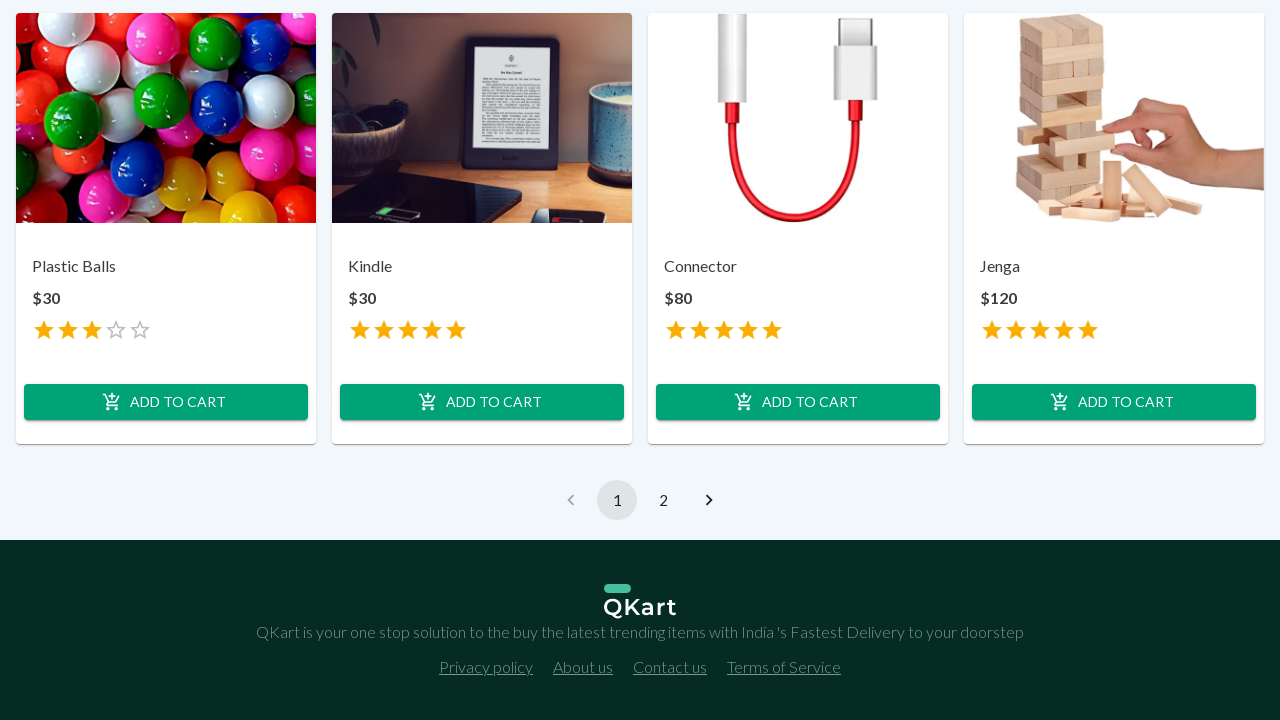

Waited 2 seconds for new tab to open
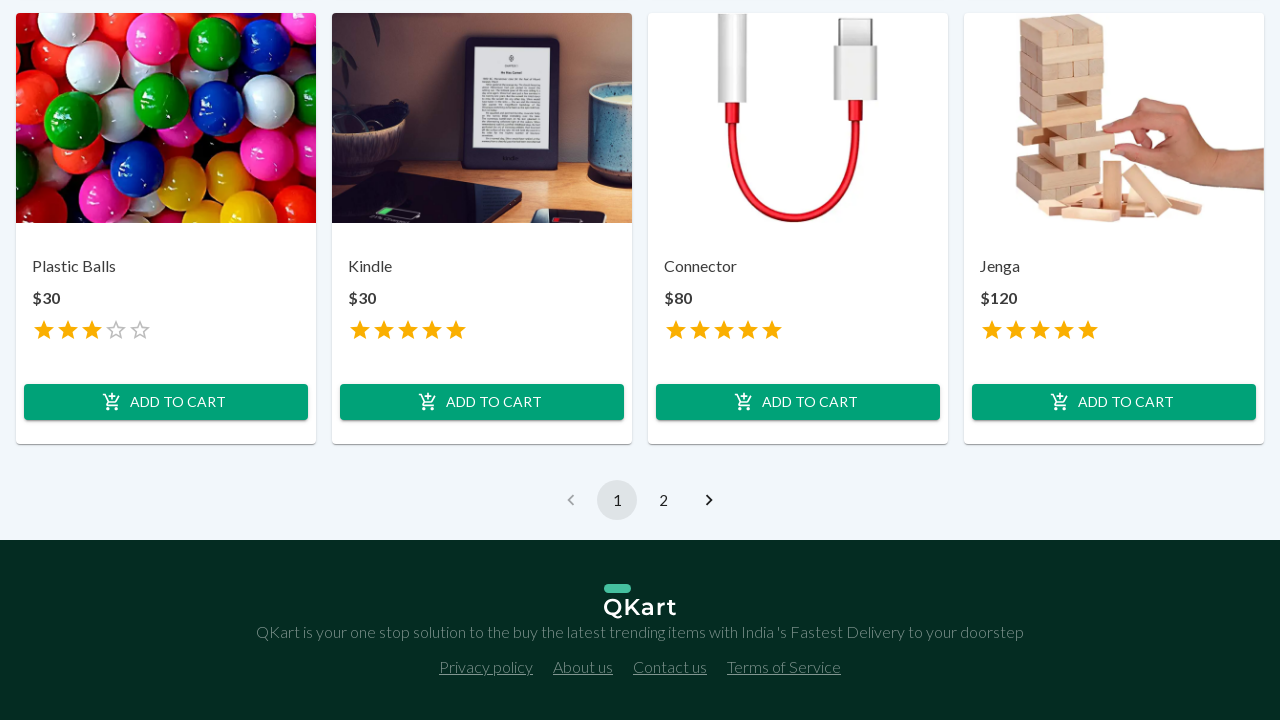

New tab detected - Terms of Service page opened
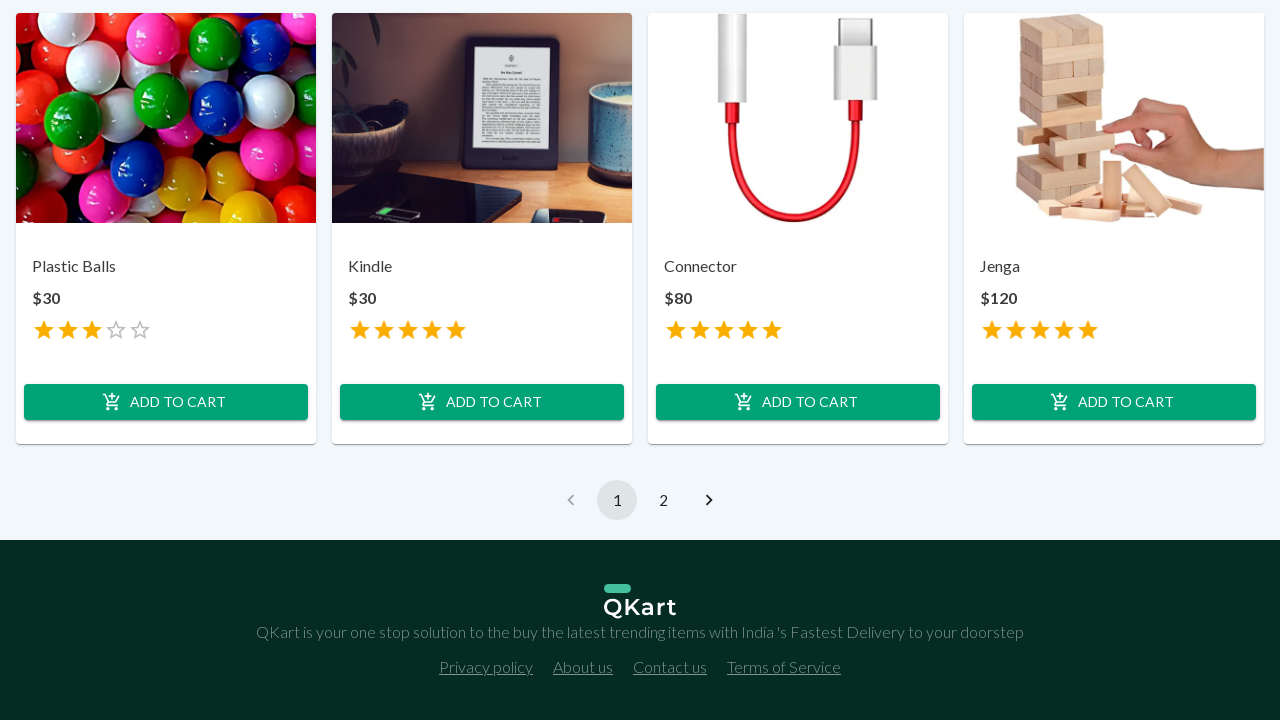

Closed Terms of Service tab
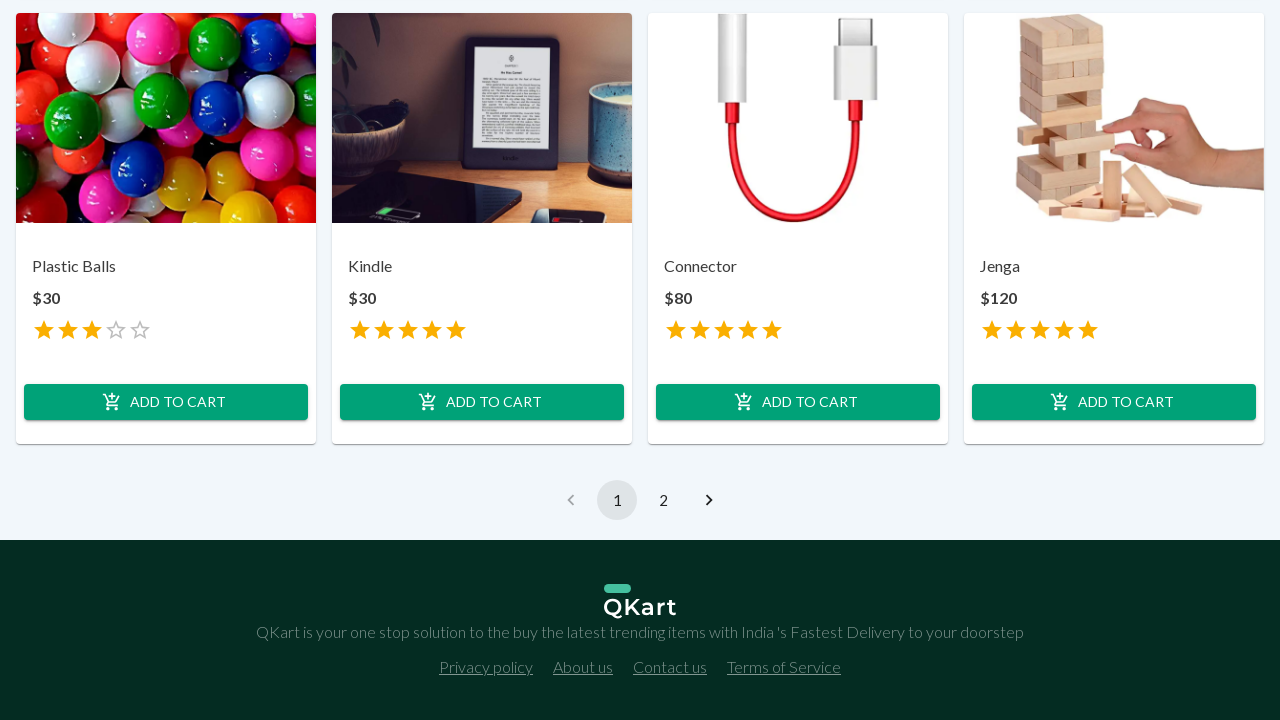

Clicked Terms of Service link again for verification at (784, 667) on a[href='terms-of-service']
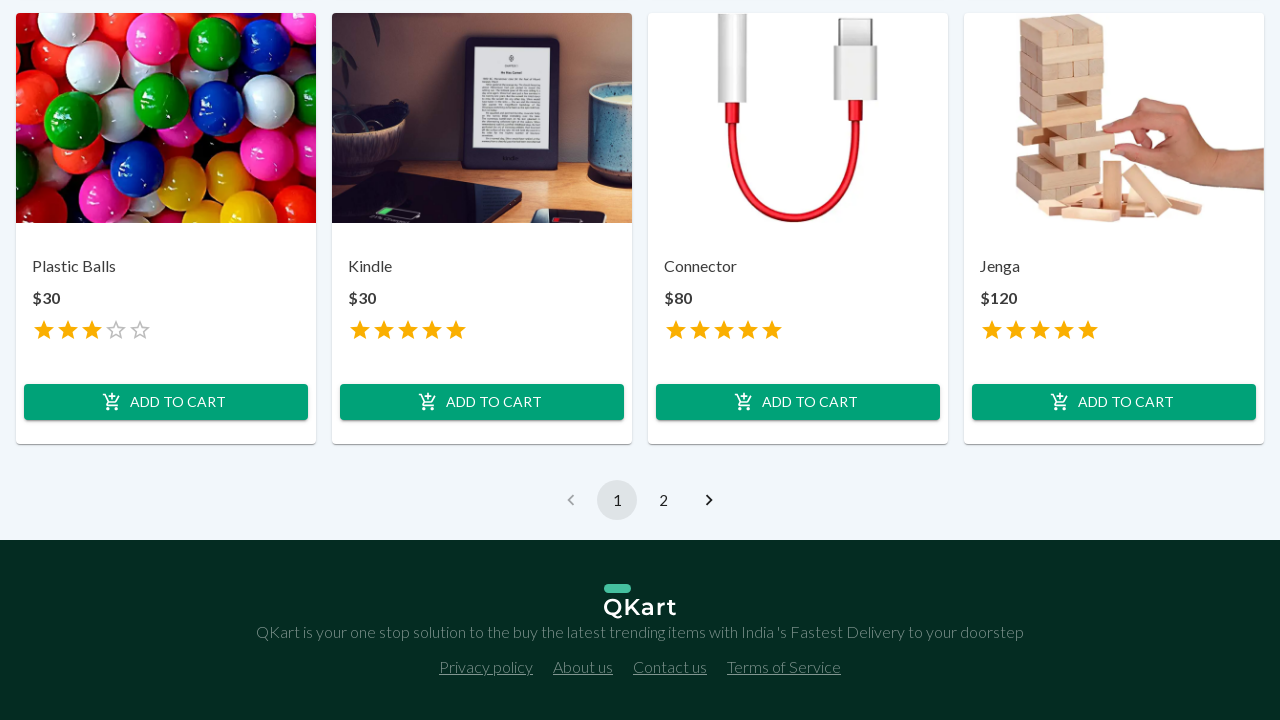

Waited 2 seconds for new tab to open
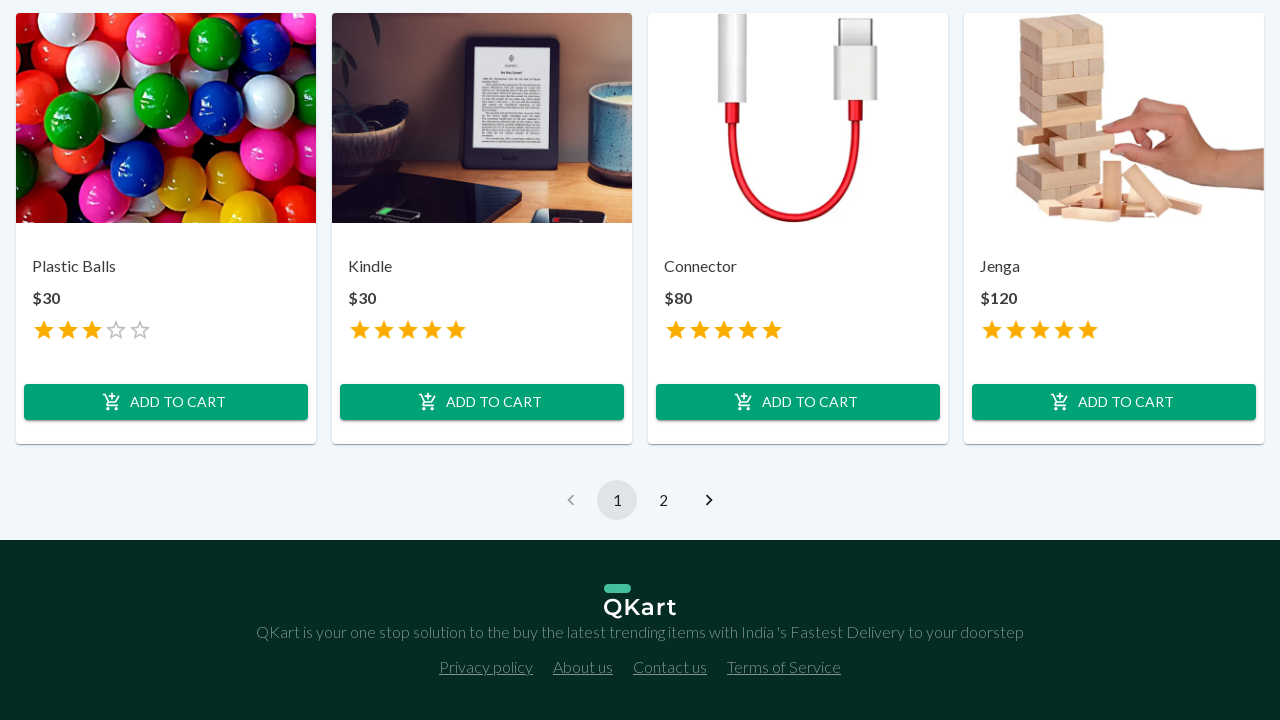

New Terms of Service tab opened successfully
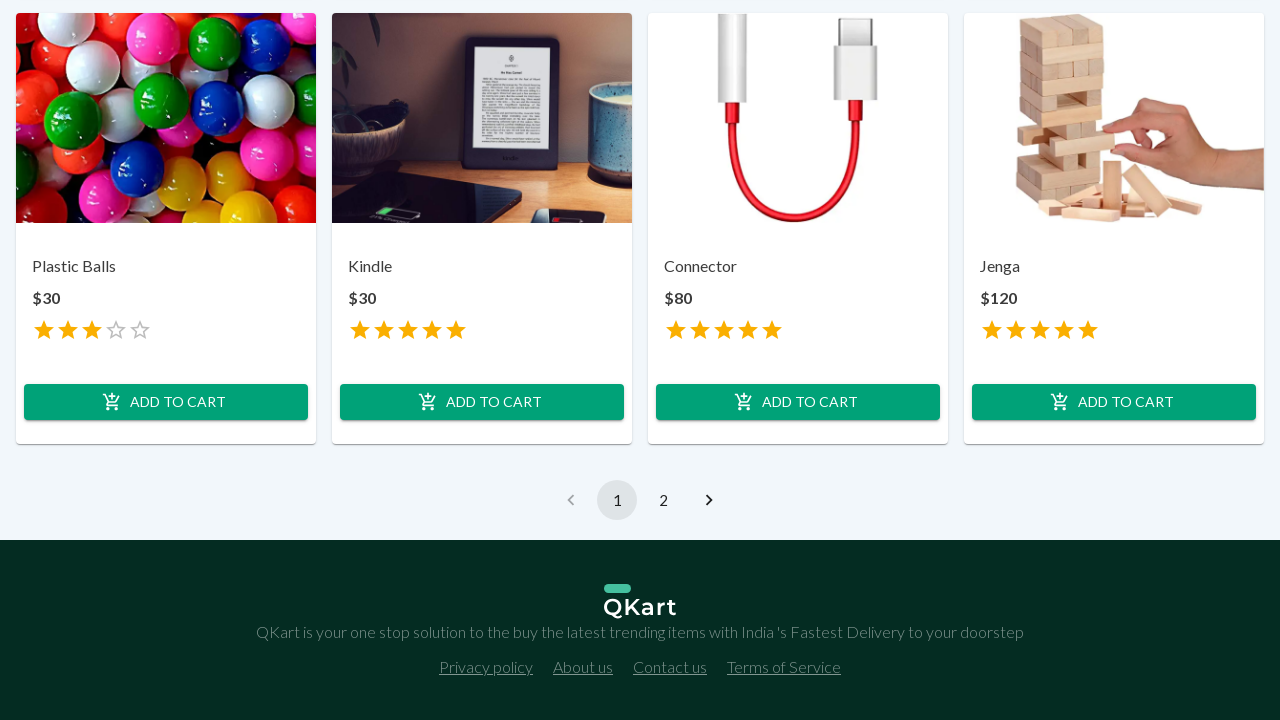

Terms of Service heading verified on new tab
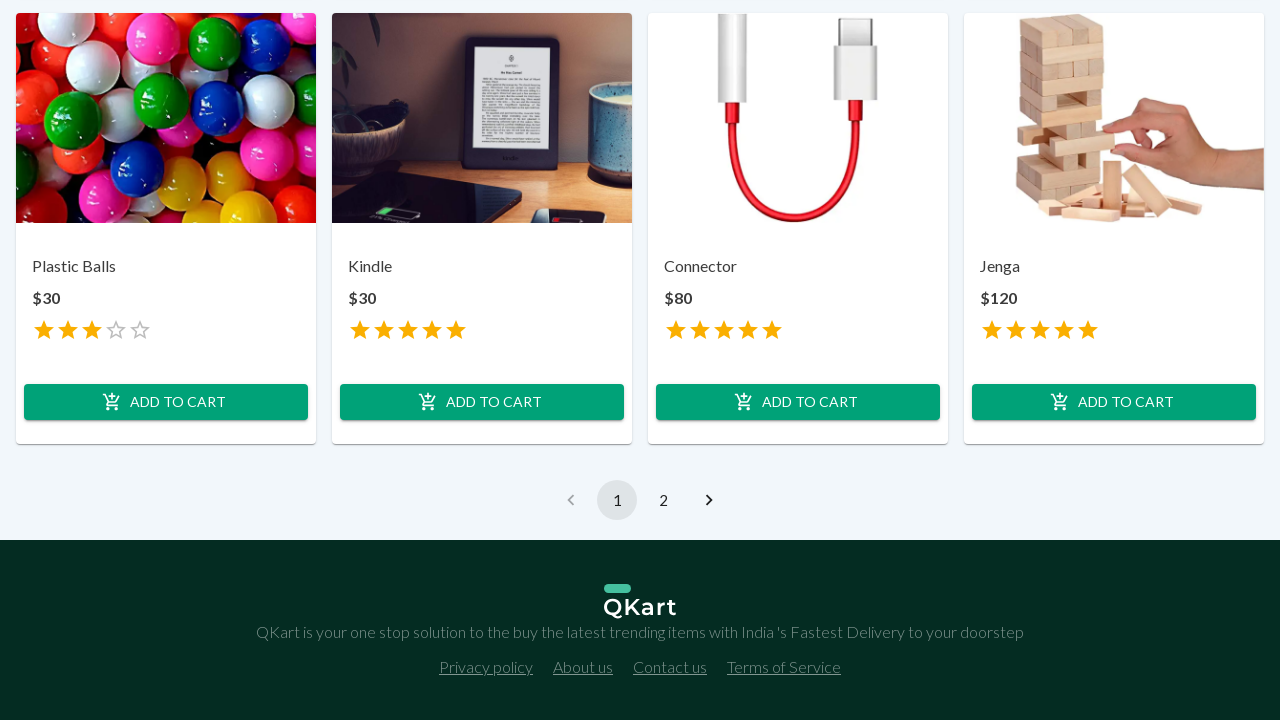

Closed Terms of Service verification tab and returned to parent window
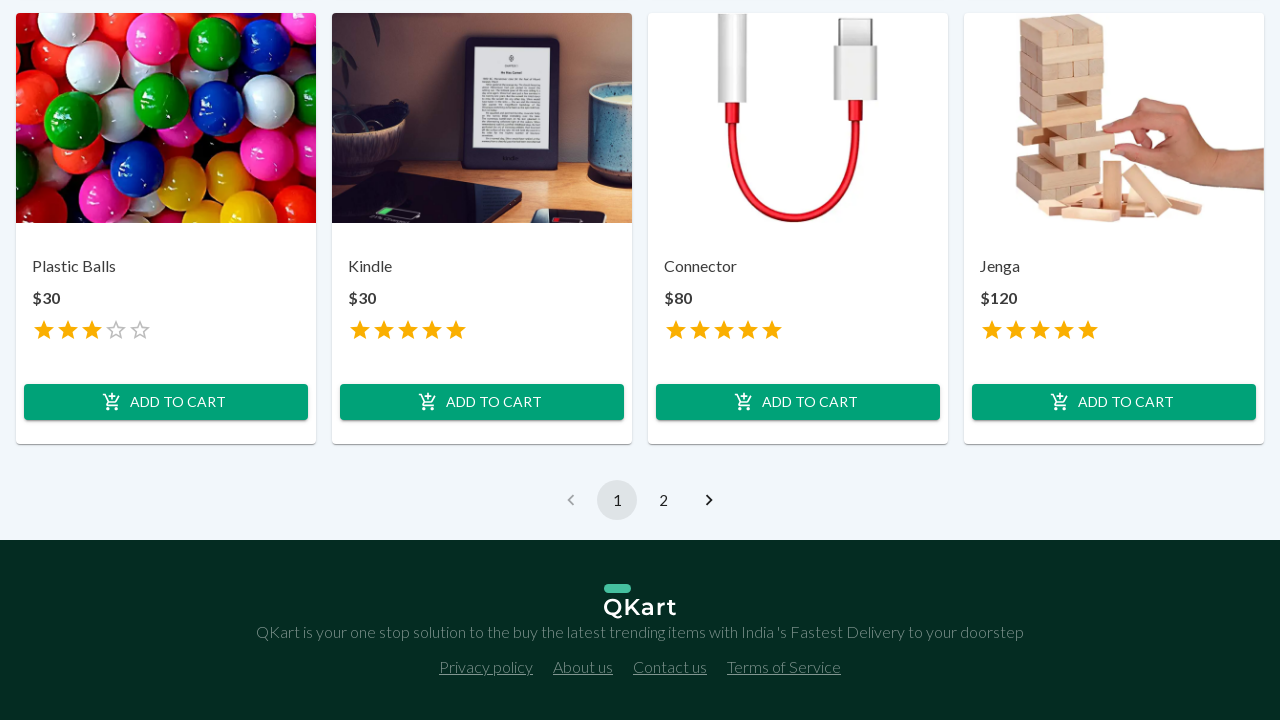

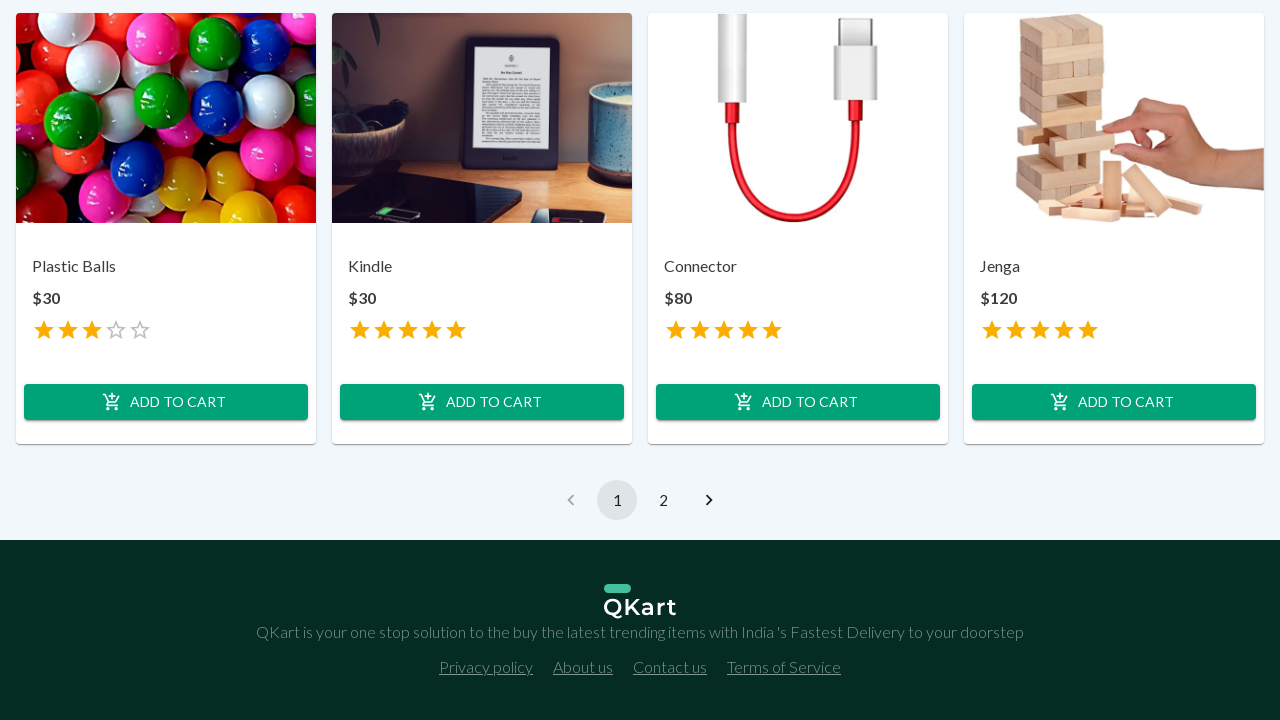